Tests selecting and deselecting items from a selectable grid by clicking on the third grid item, verifying it becomes selected, then clicking again to deselect it.

Starting URL: https://demoqa.com/selectable

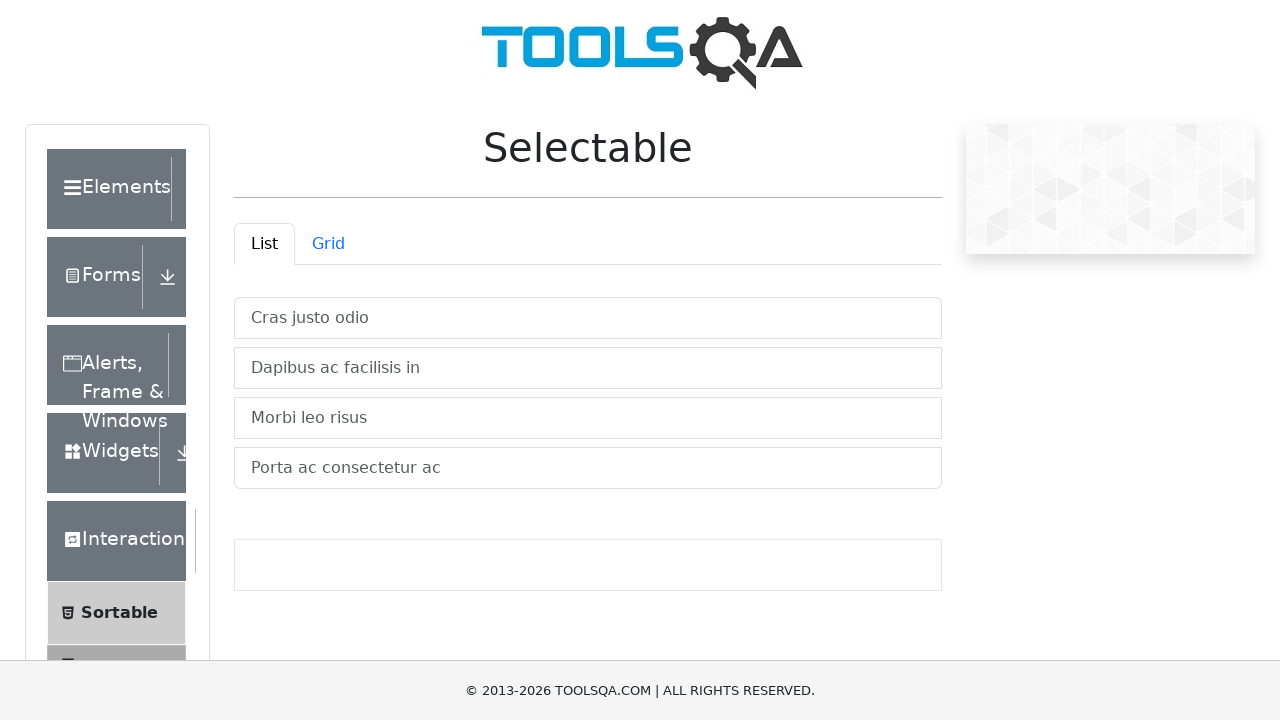

Clicked on the Grid tab to switch to grid view at (328, 244) on #demo-tab-grid
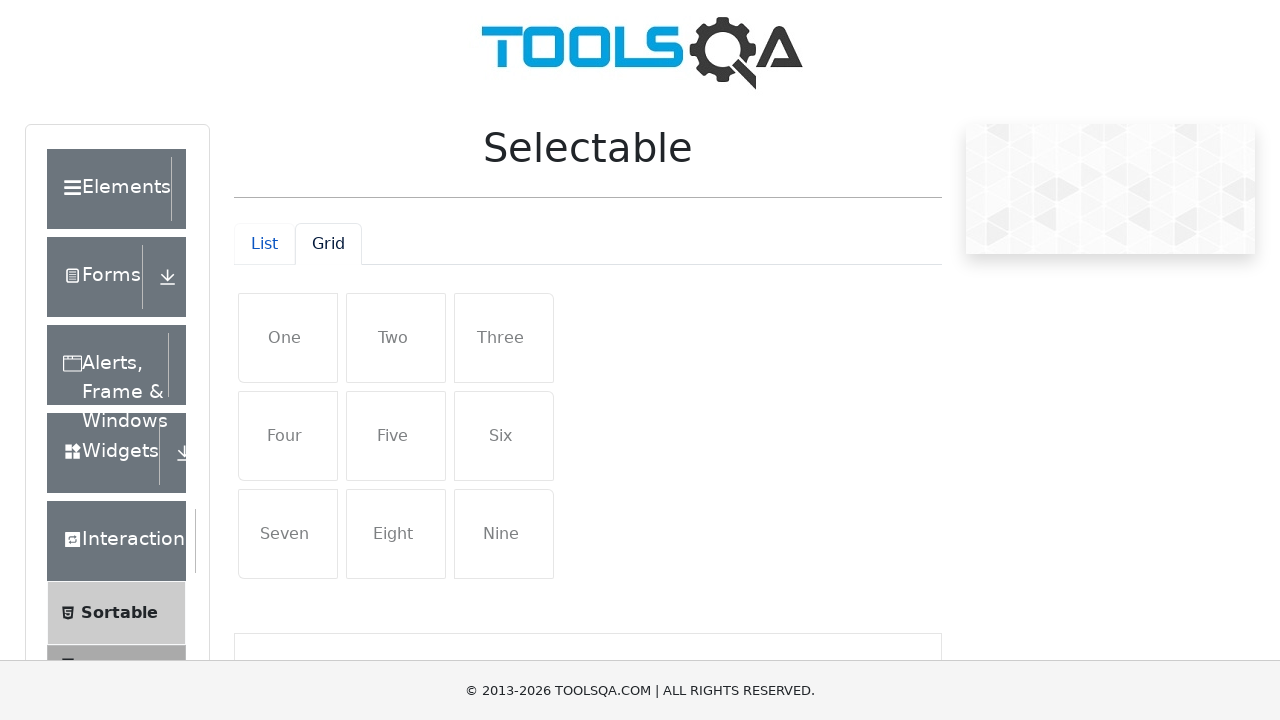

Grid items loaded and became visible
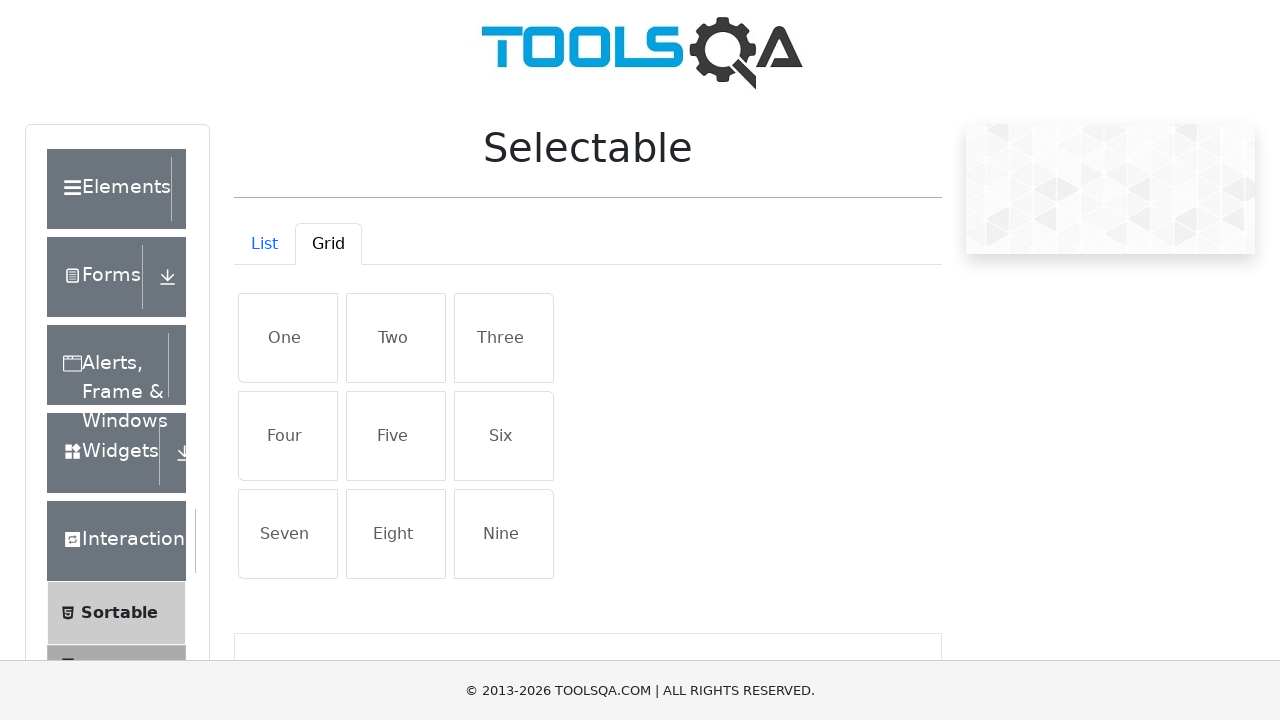

Located the third grid item
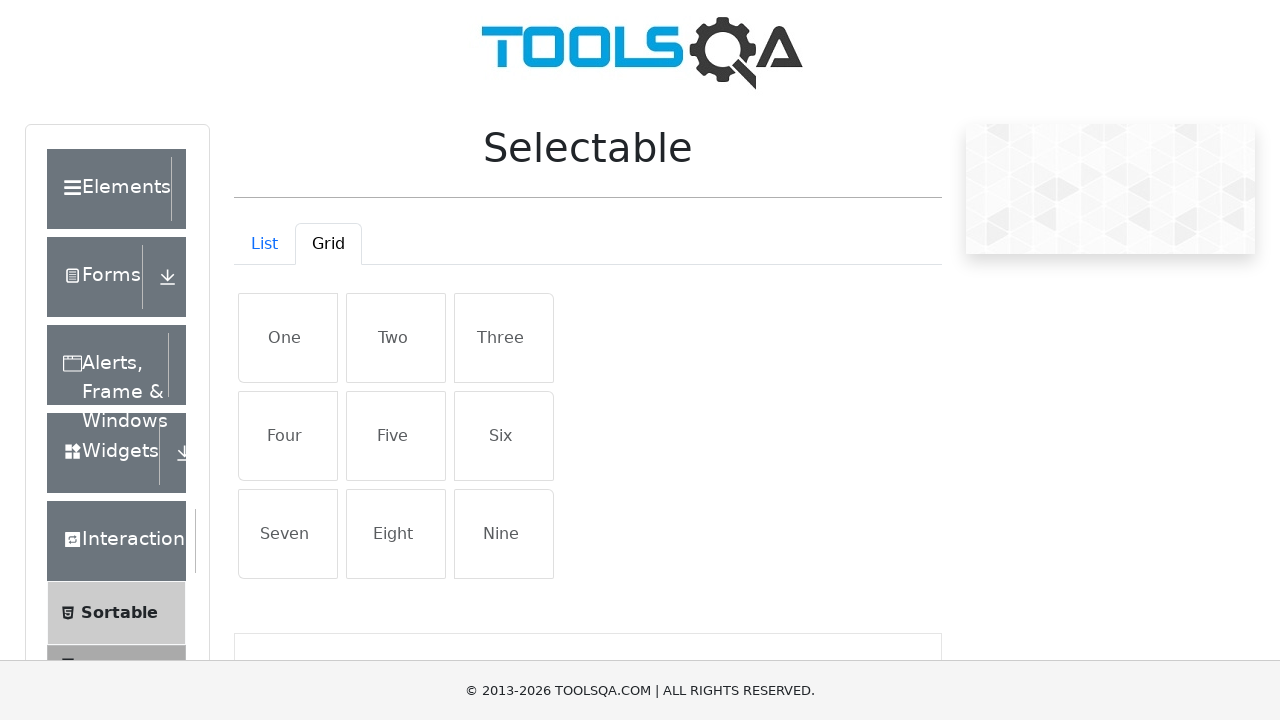

Clicked on the third grid item to select it at (504, 338) on #gridContainer .list-group-item >> nth=2
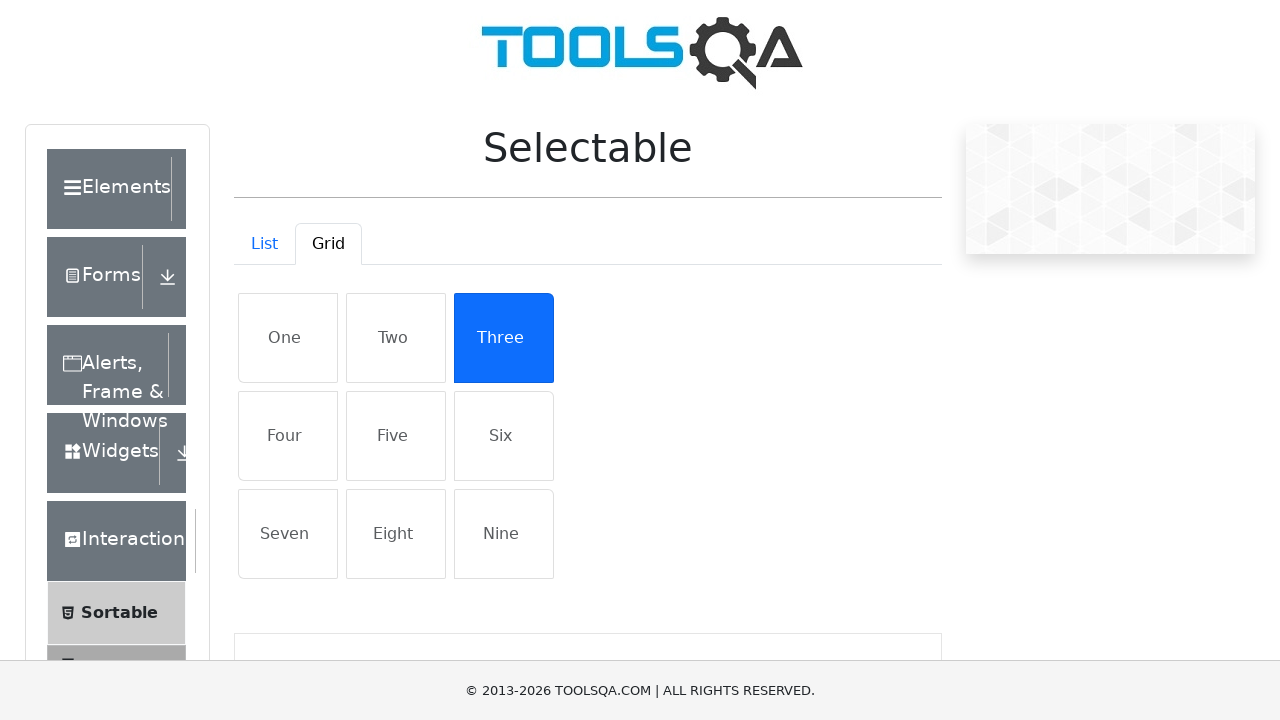

Third item is now selected with active class
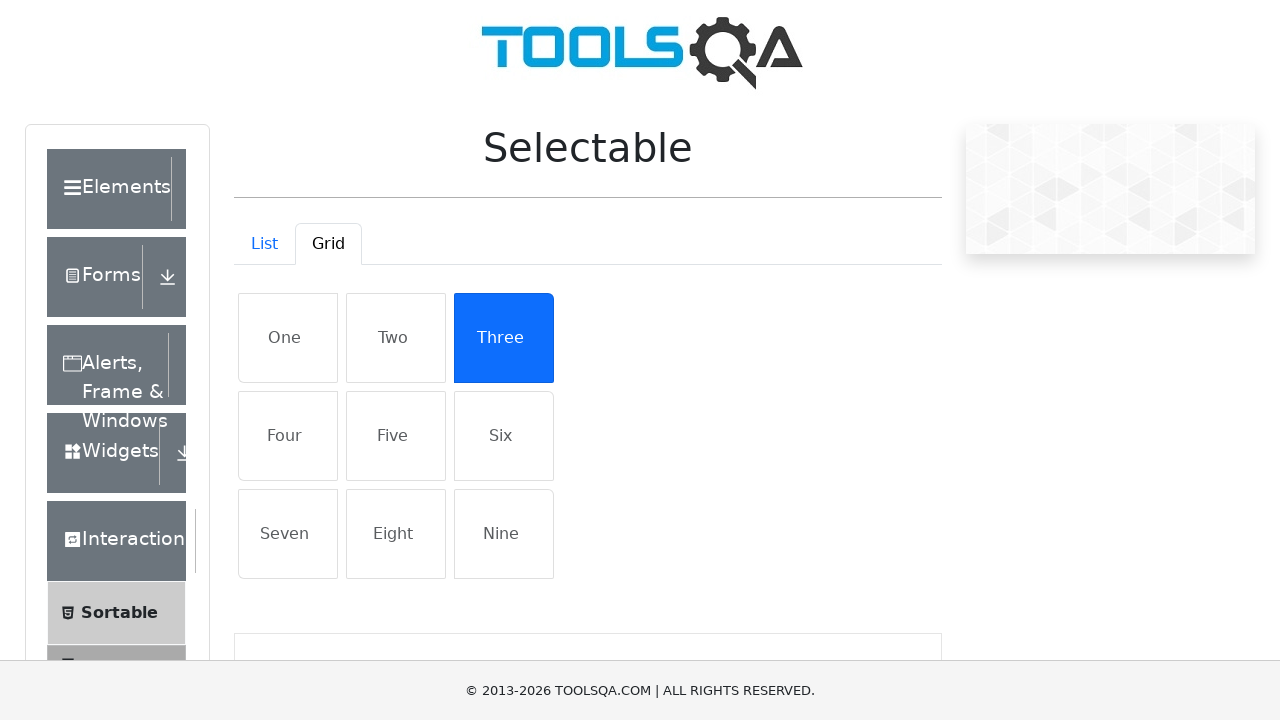

Clicked on the third grid item again to deselect it at (504, 338) on #gridContainer .list-group-item >> nth=2
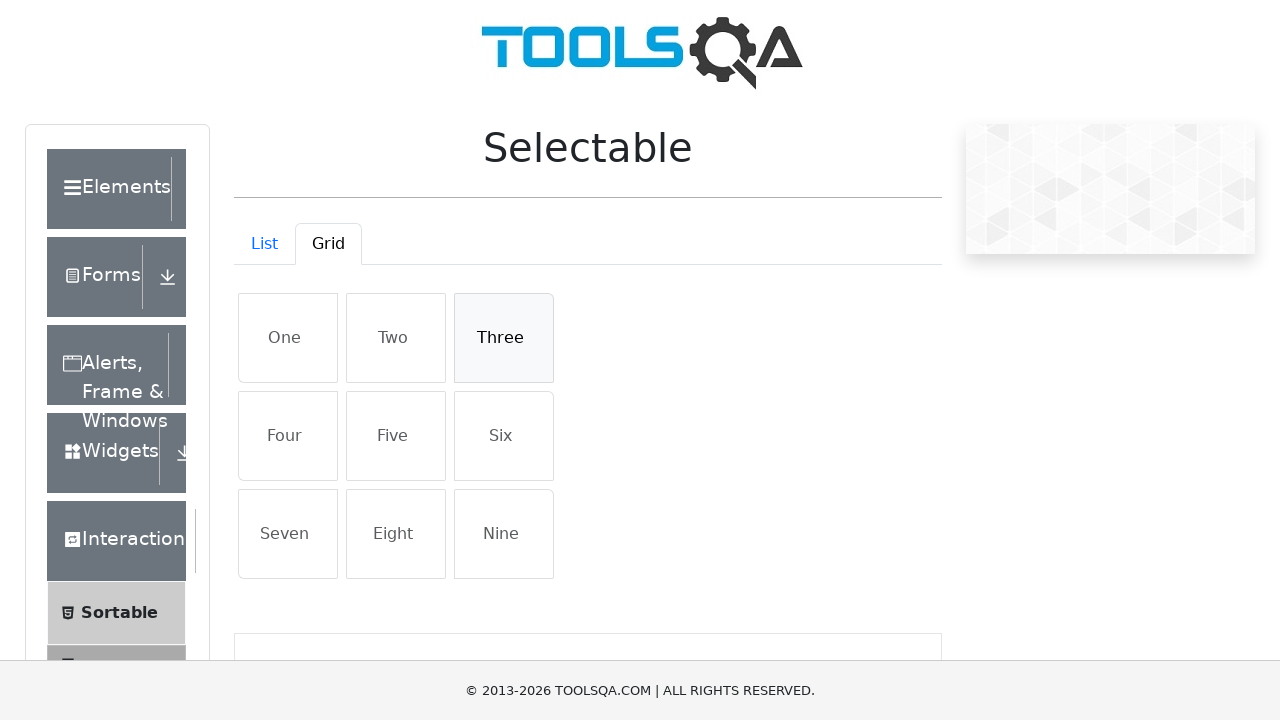

Waited 500ms for state update to complete
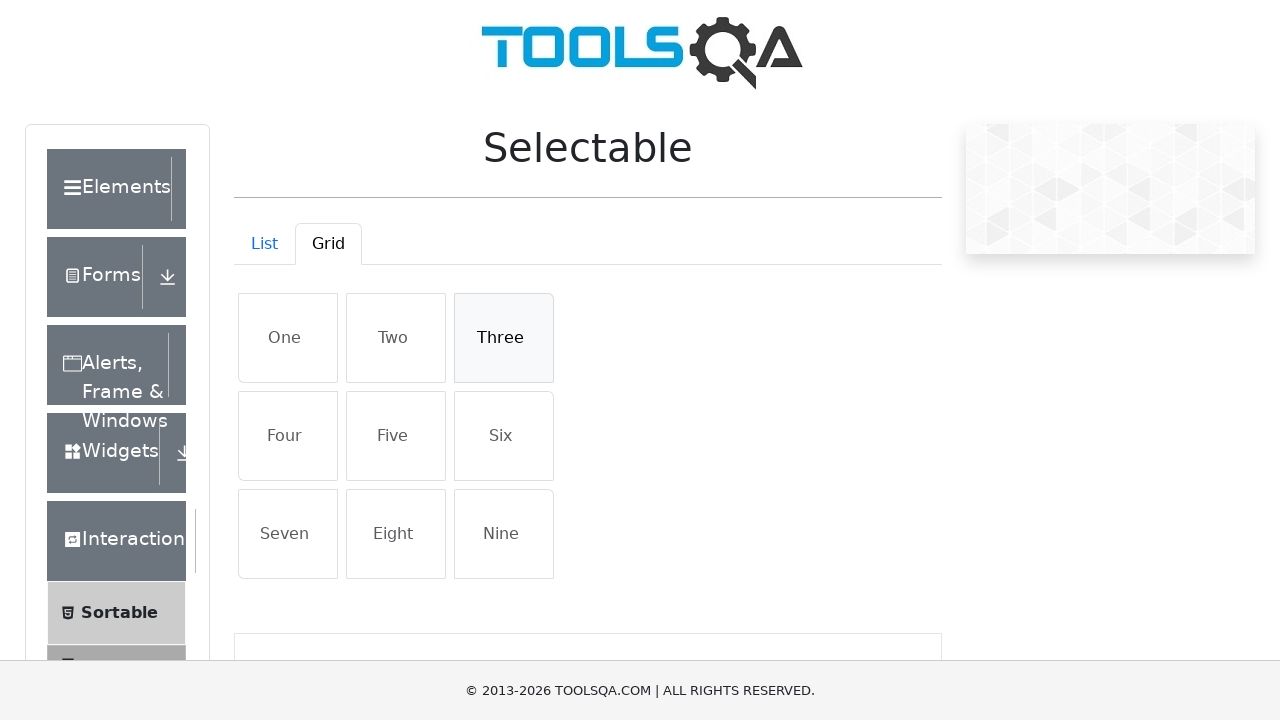

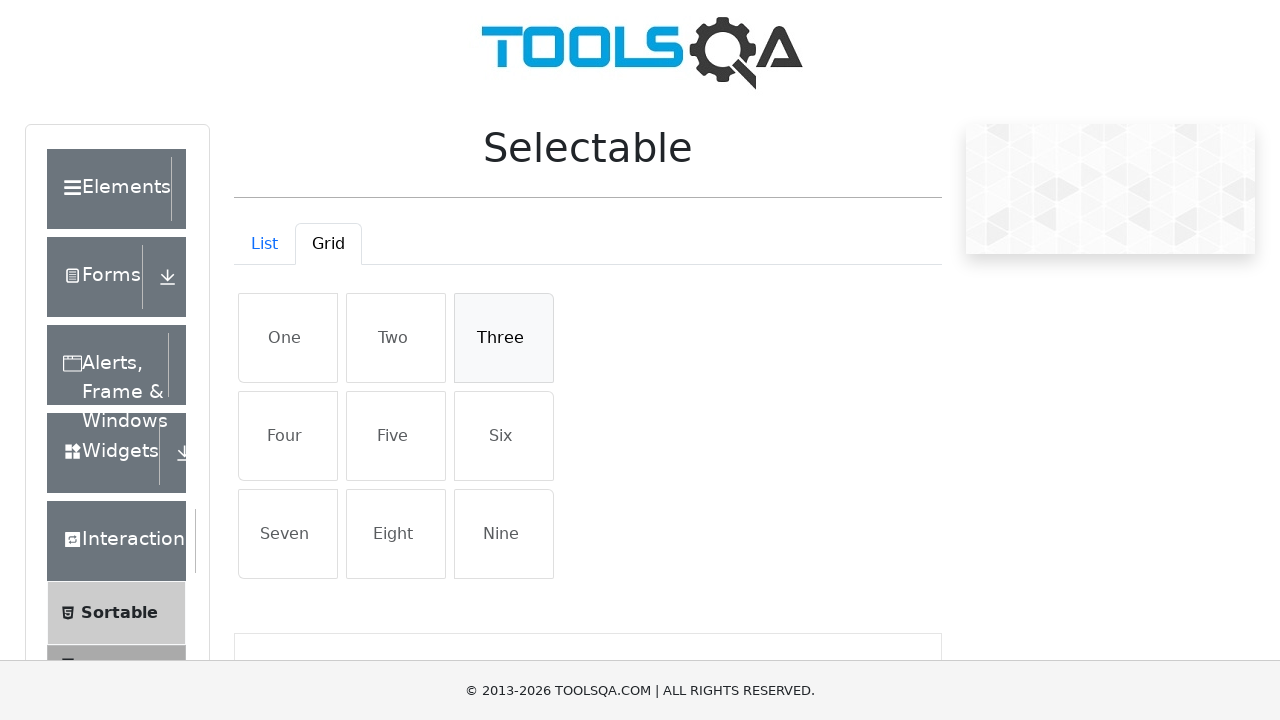